Navigates to a Wokwi circuit simulation project and clicks the start simulation button to begin the simulation

Starting URL: https://wokwi.com/projects/375043962406971393

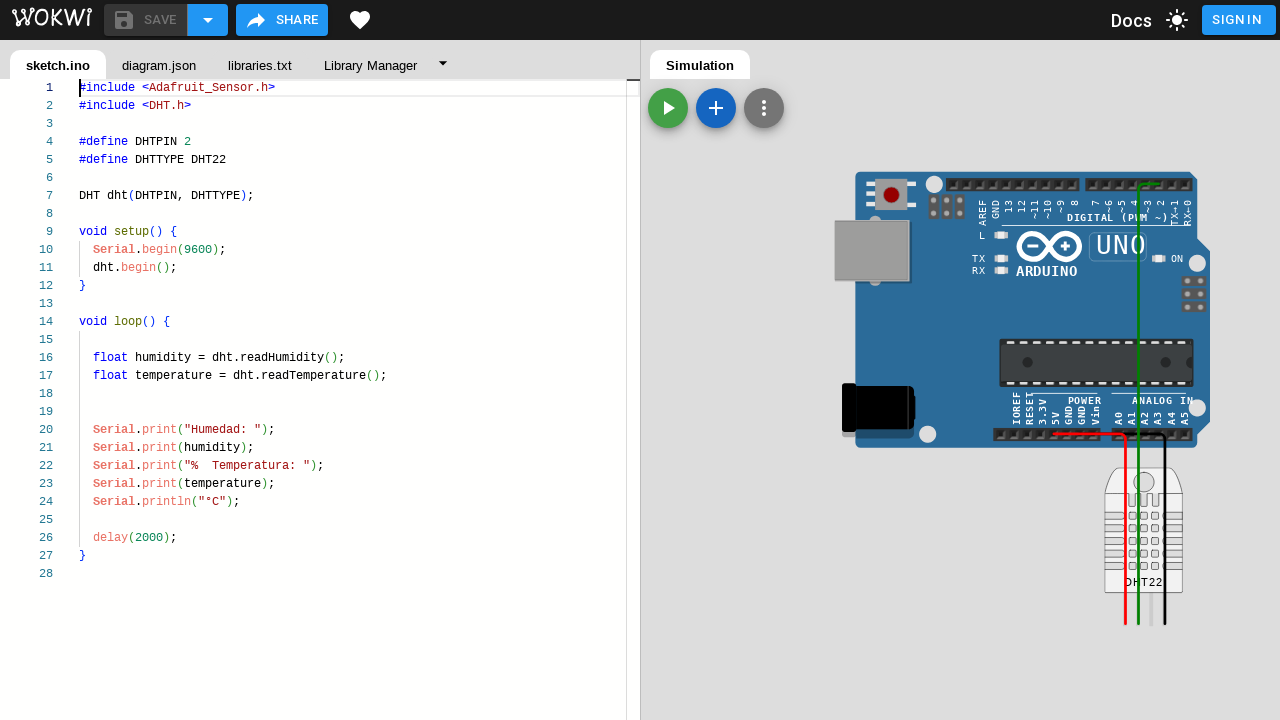

Waited for start simulation button to appear
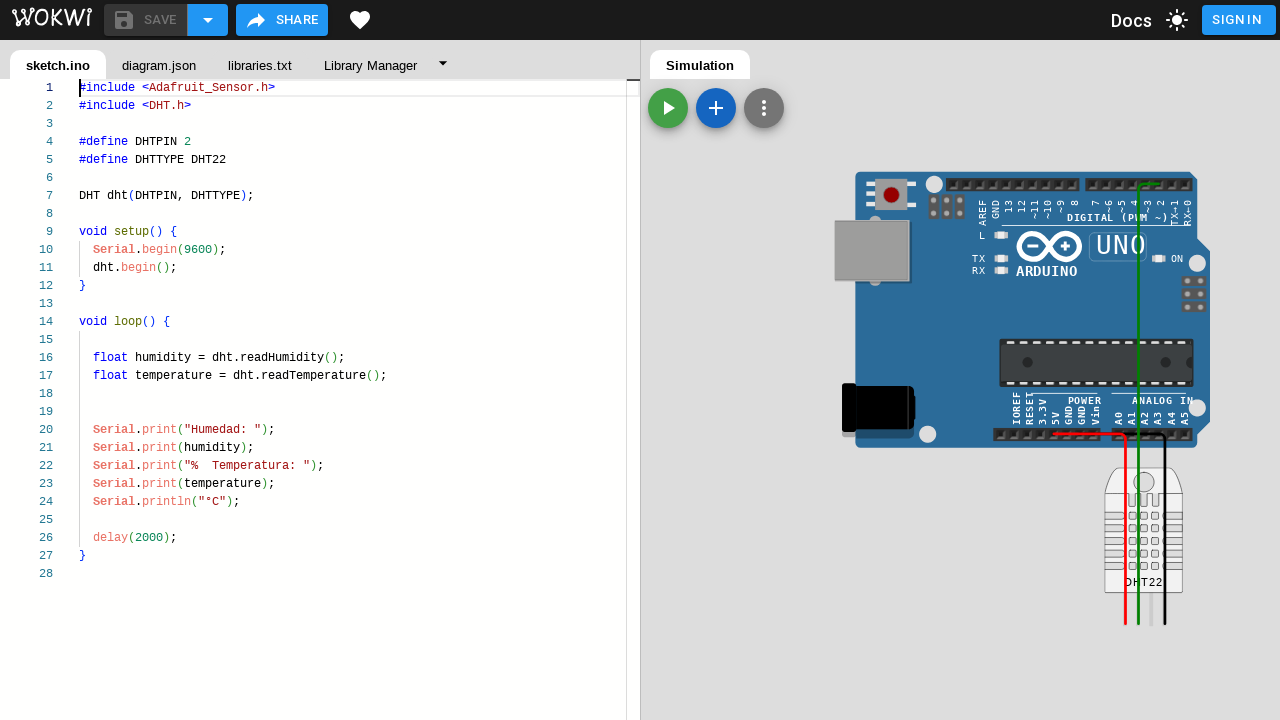

Clicked the start simulation button at (668, 108) on button[aria-label='Start the simulation']
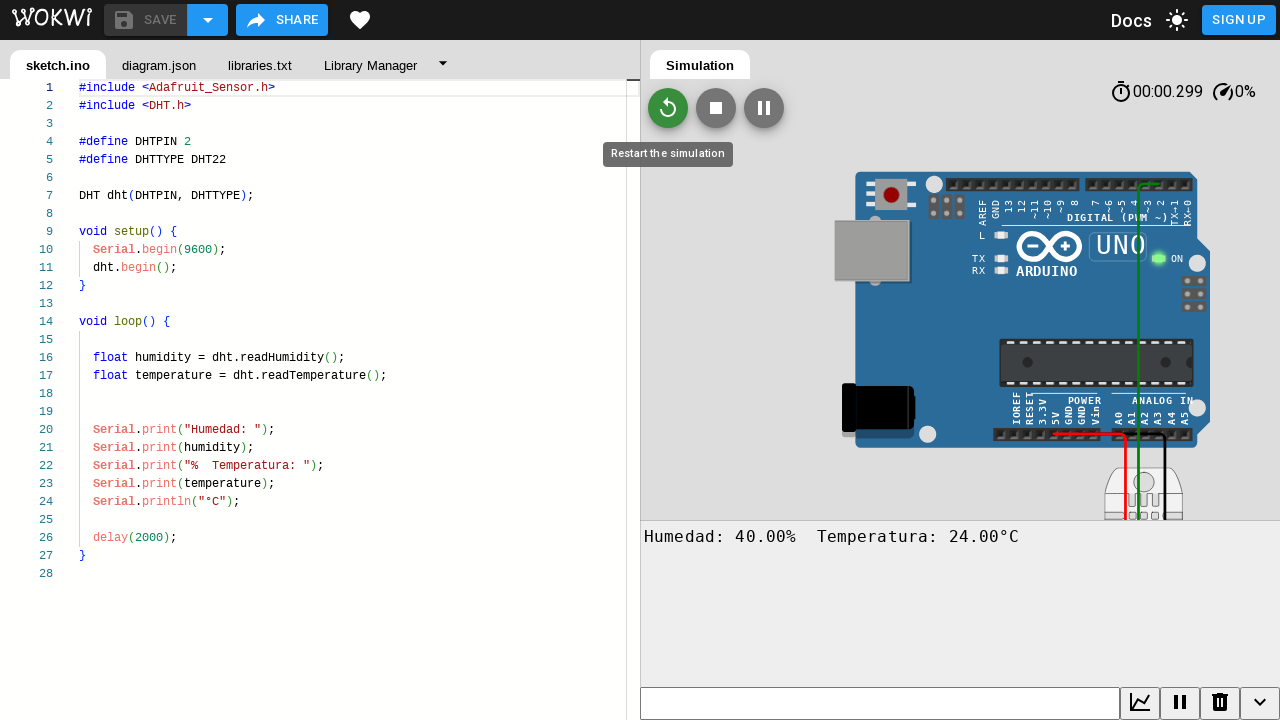

Simulation started and serial monitor container appeared
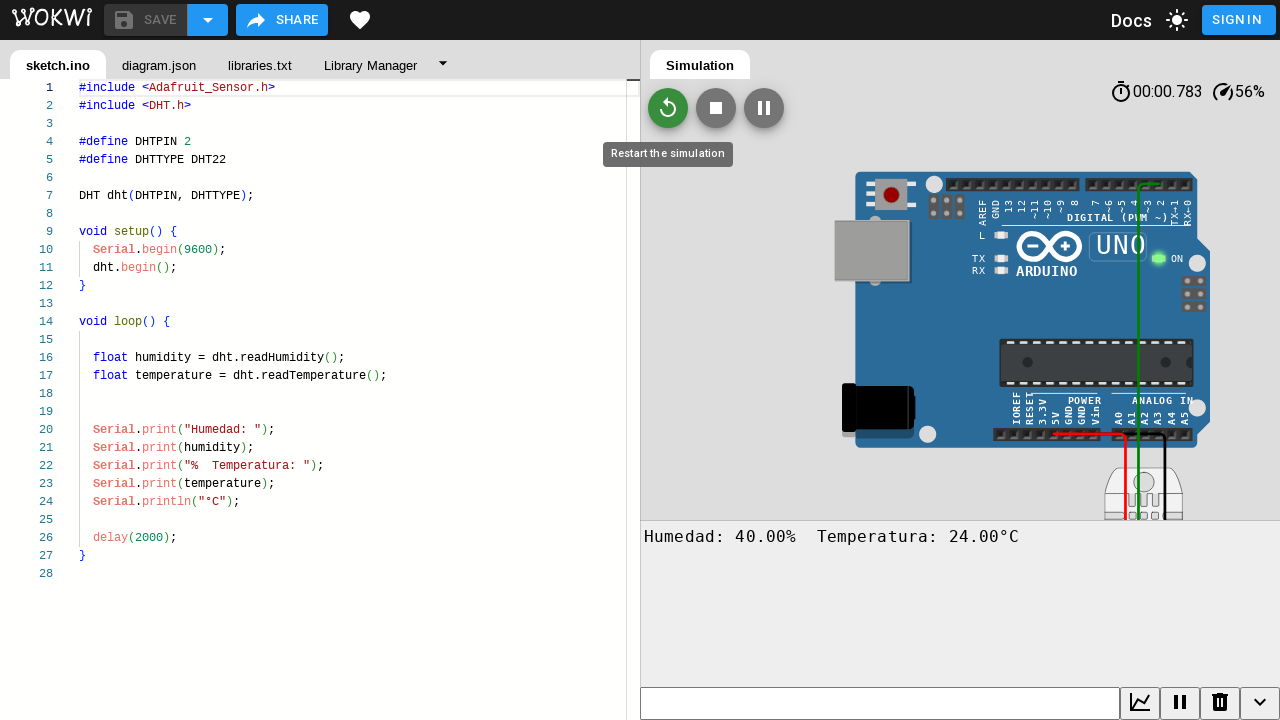

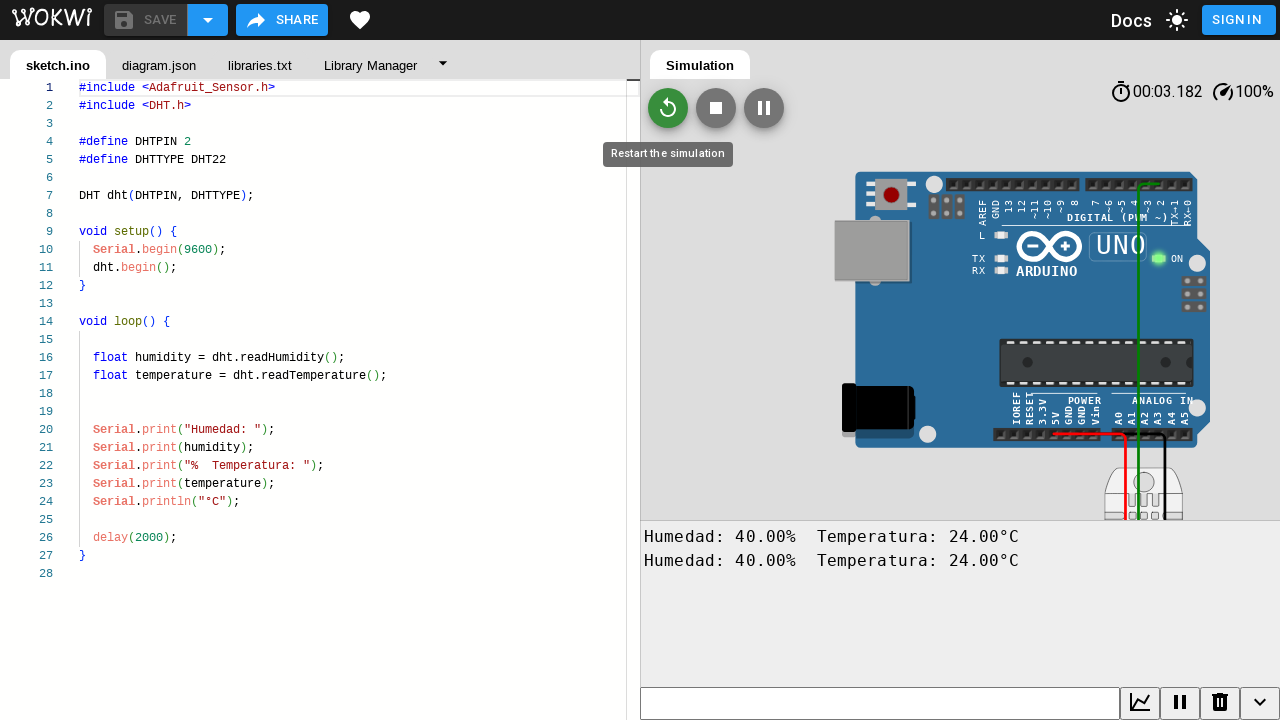